Navigates to a YouTube channel's videos page and verifies that video thumbnail elements are present

Starting URL: https://www.youtube.com/channel/UC1opHUrw8rvnsadT-iGp7Cg/videos

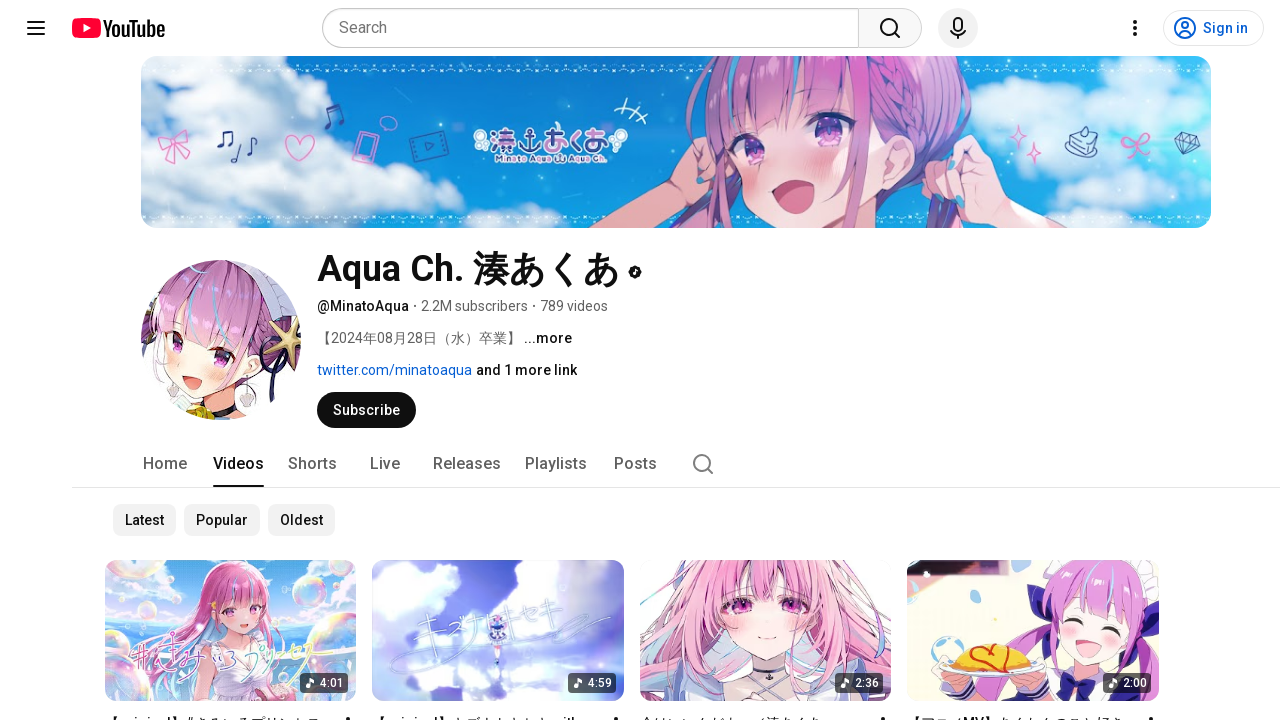

Navigated to YouTube channel videos page
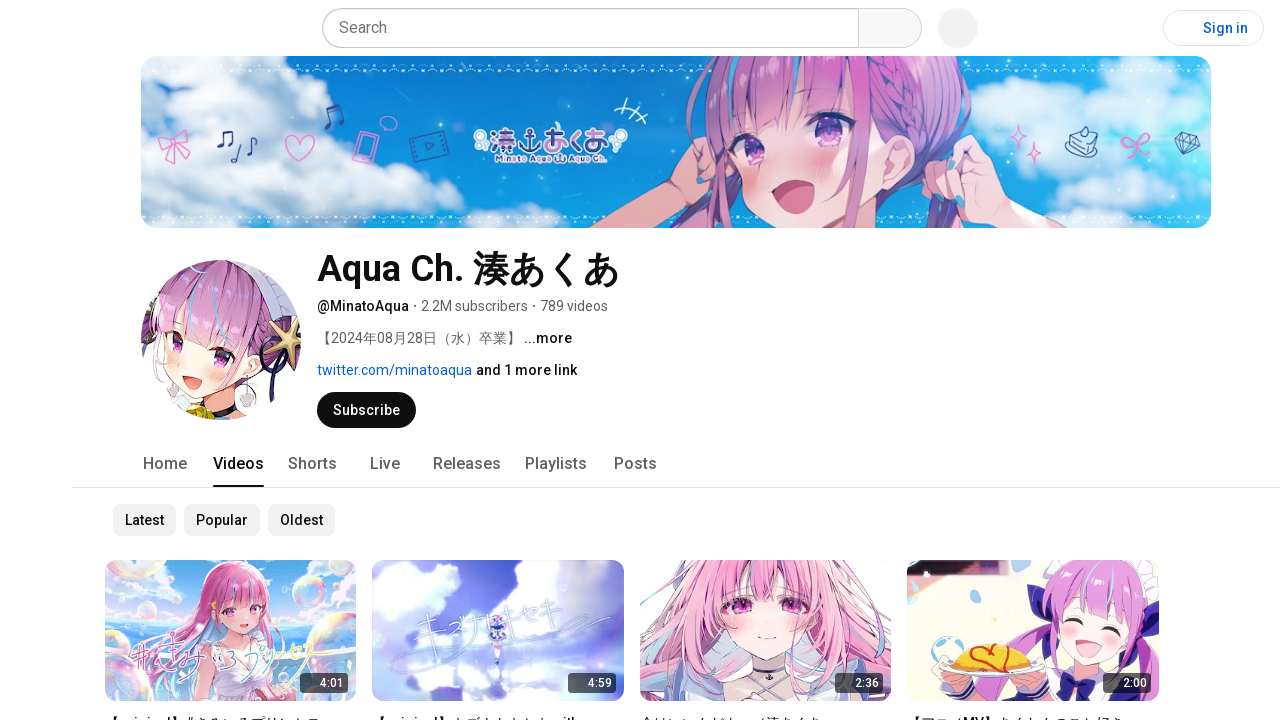

Video thumbnail elements loaded and visible
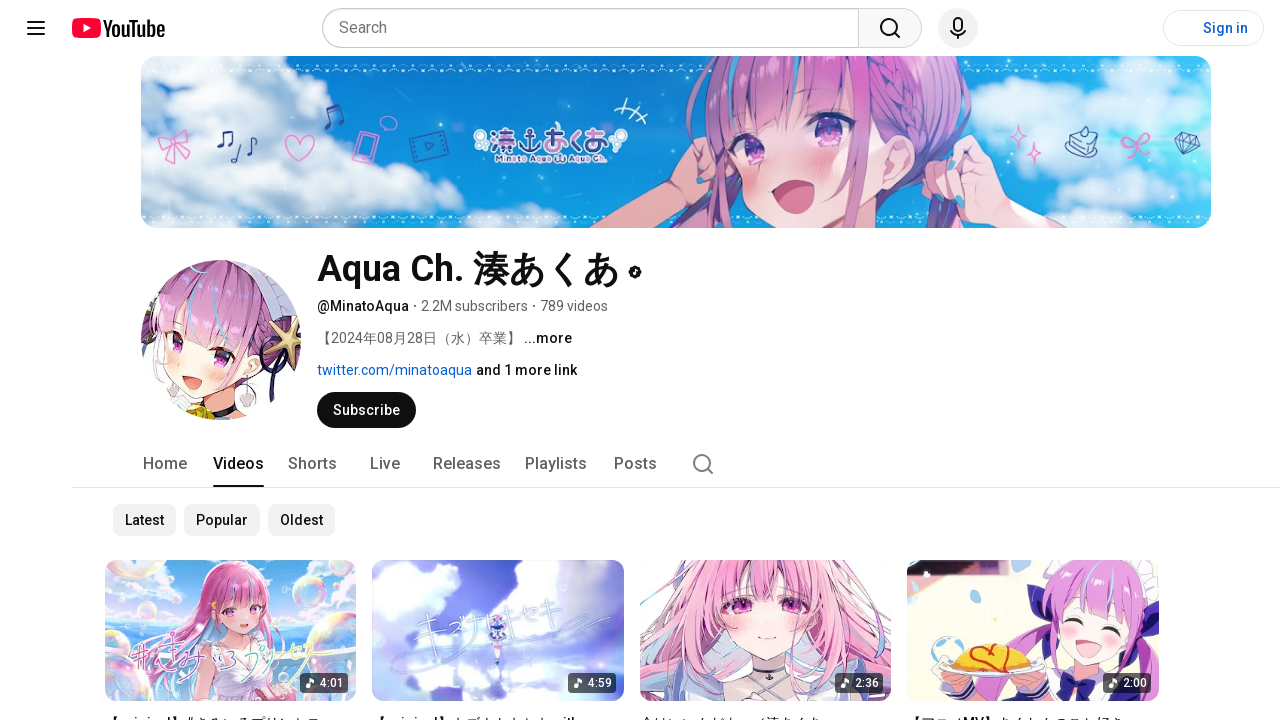

Verified that video thumbnail elements are present
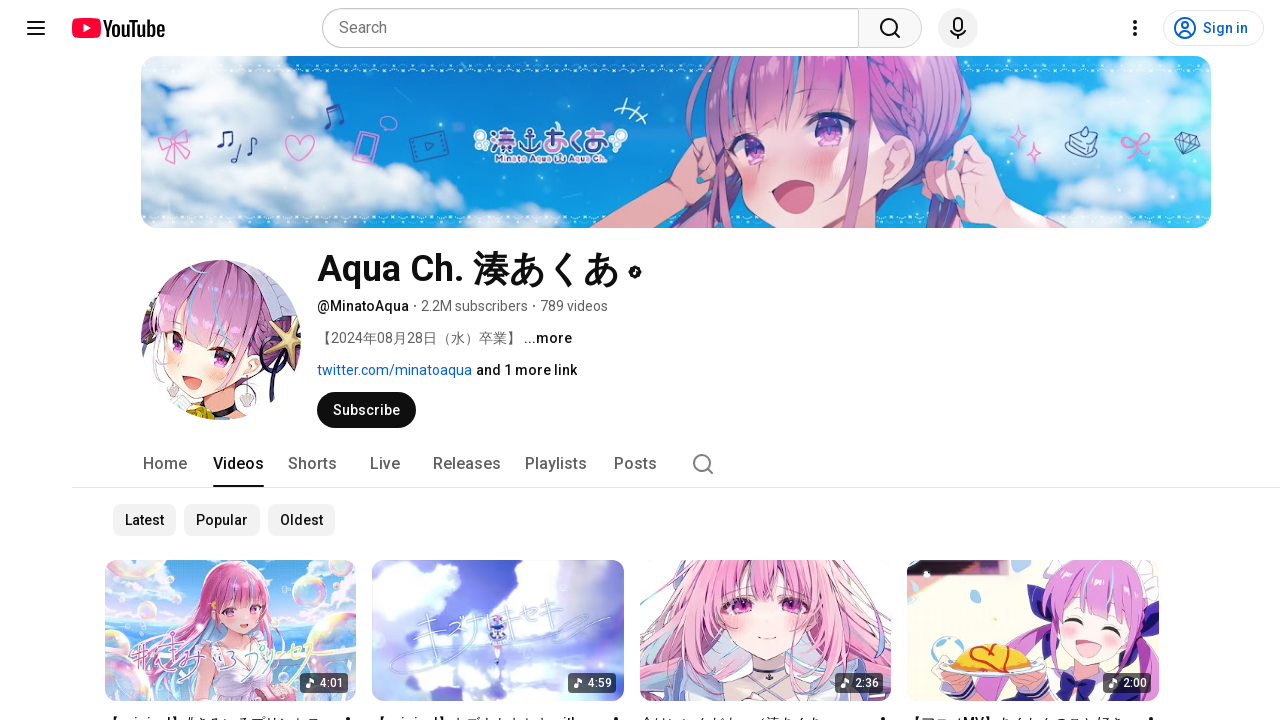

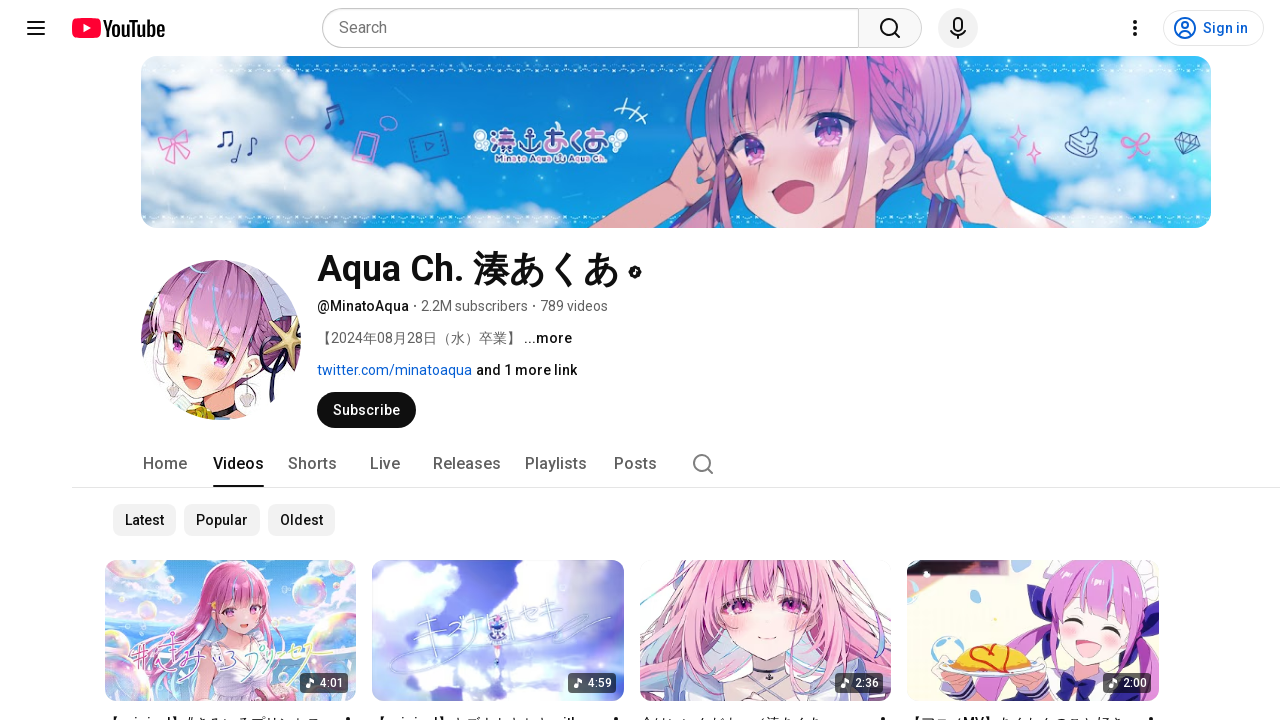